Navigates to a solar report page with demo parameters and waits for the page to fully load, then verifies various text elements are present on the page.

Starting URL: https://sunspire-web-app.vercel.app/report?address=2&lat=40.7128&lng=-74.0060&placeId=demo&company=Tesla&demo=1

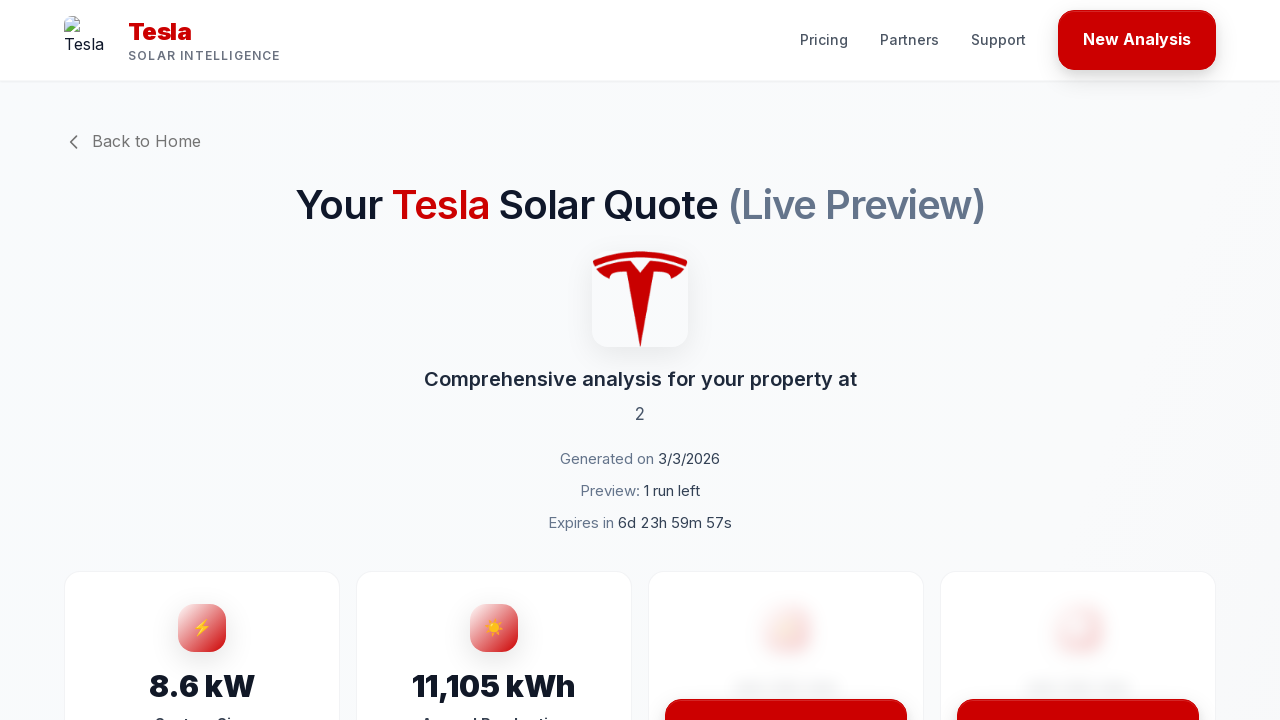

Waited for network to be idle and page to fully load
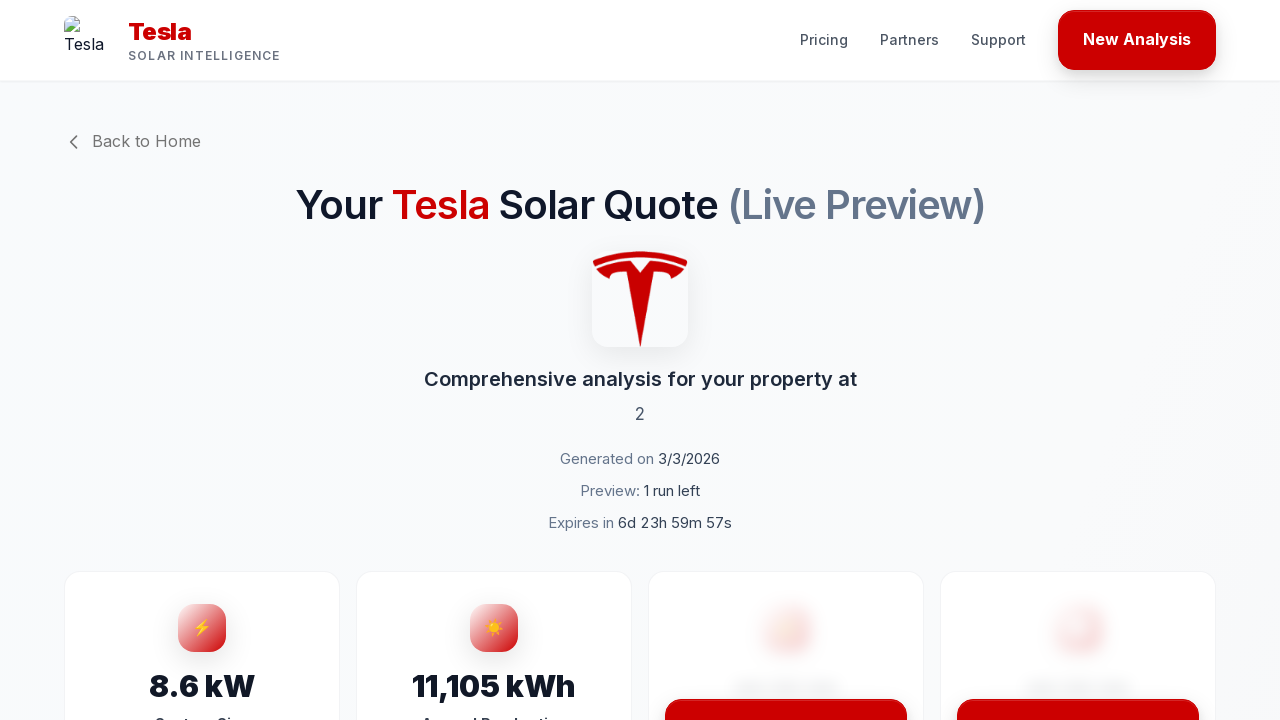

Waited 3 seconds for content to render
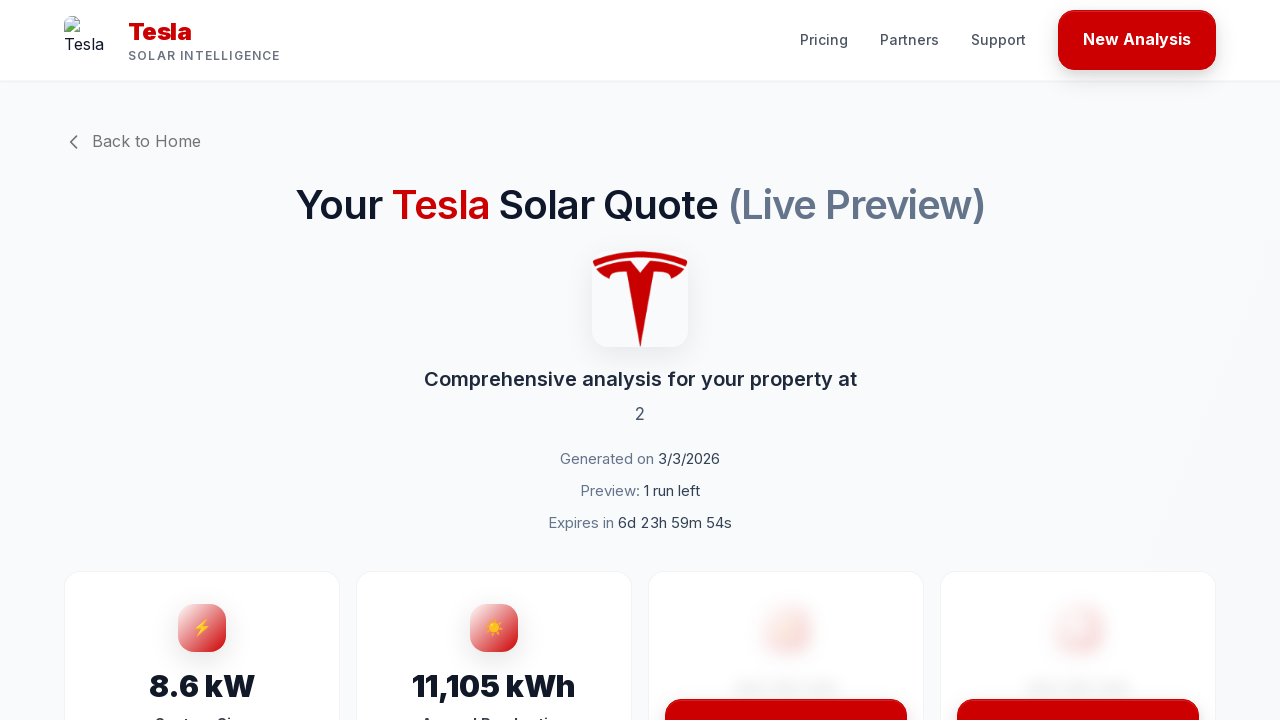

Verified paragraph elements are present on the page
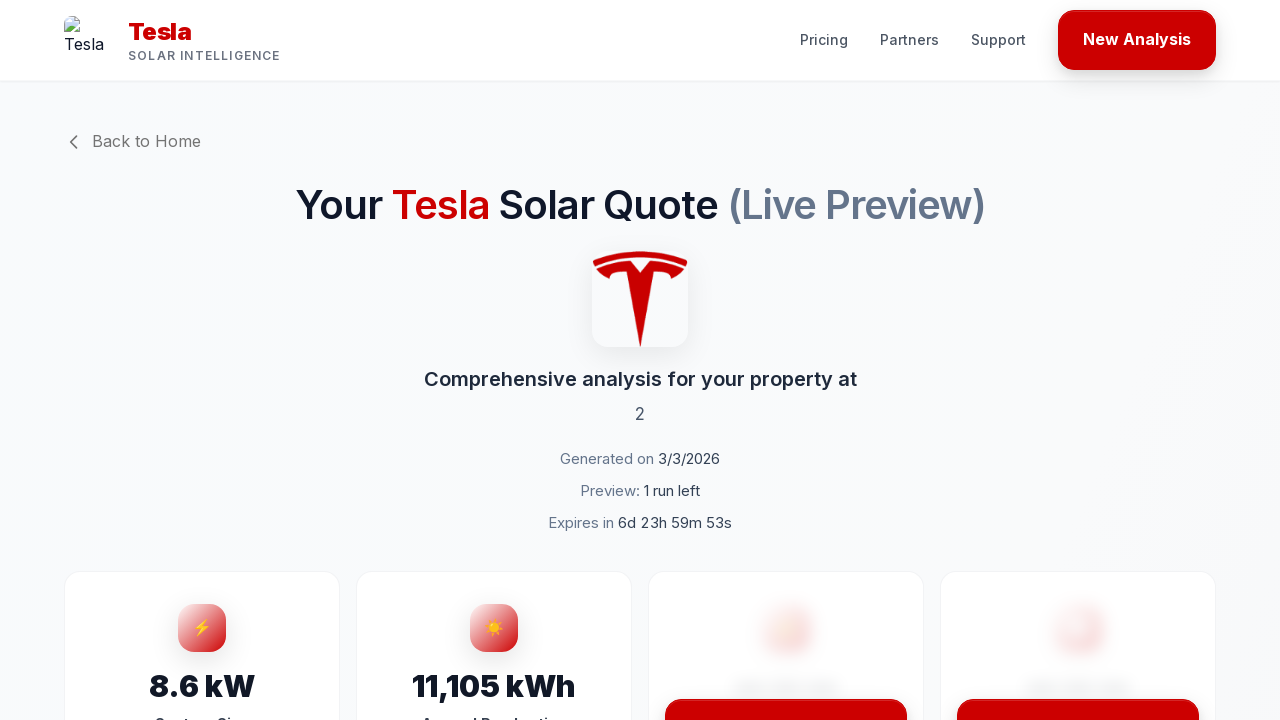

Retrieved body text content
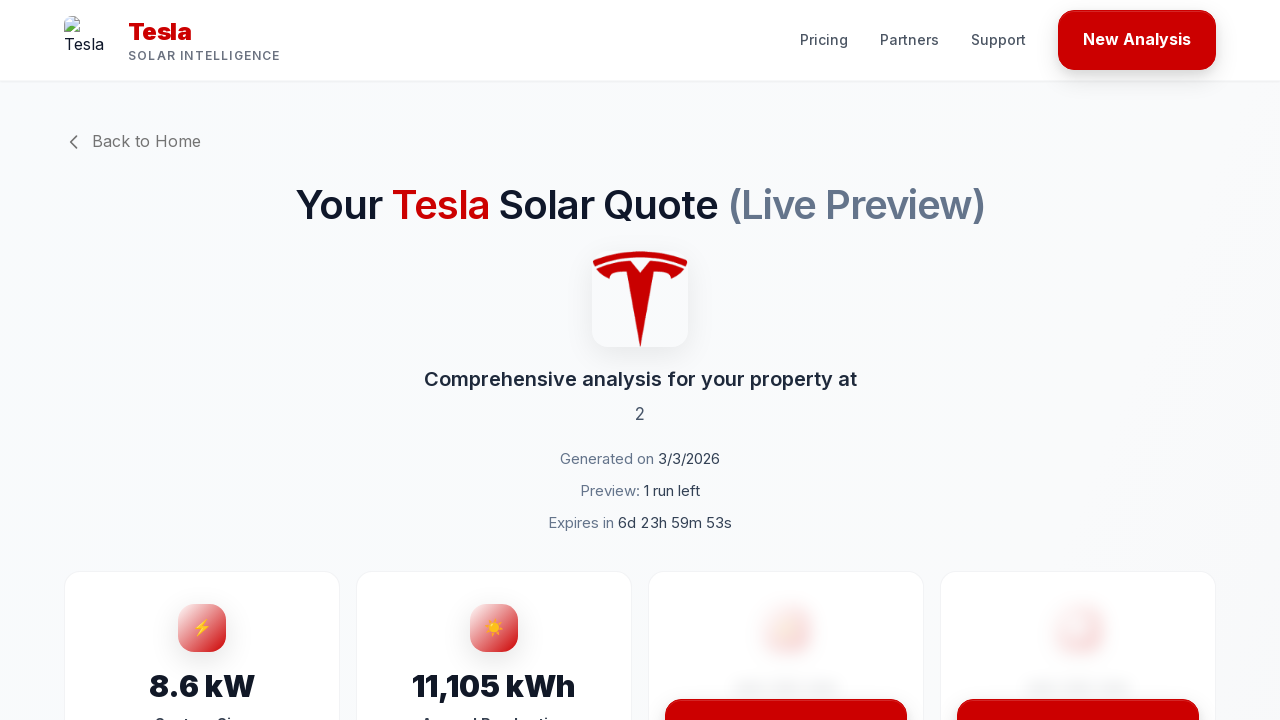

Asserted that body contains text content
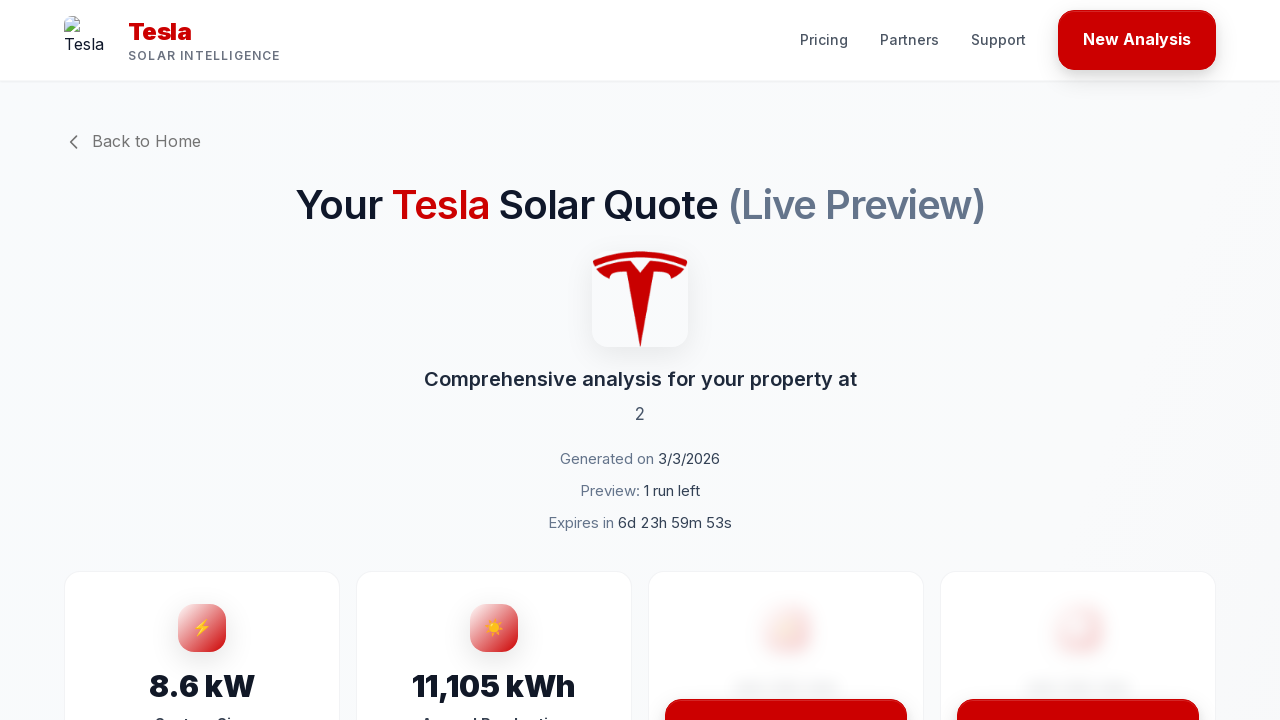

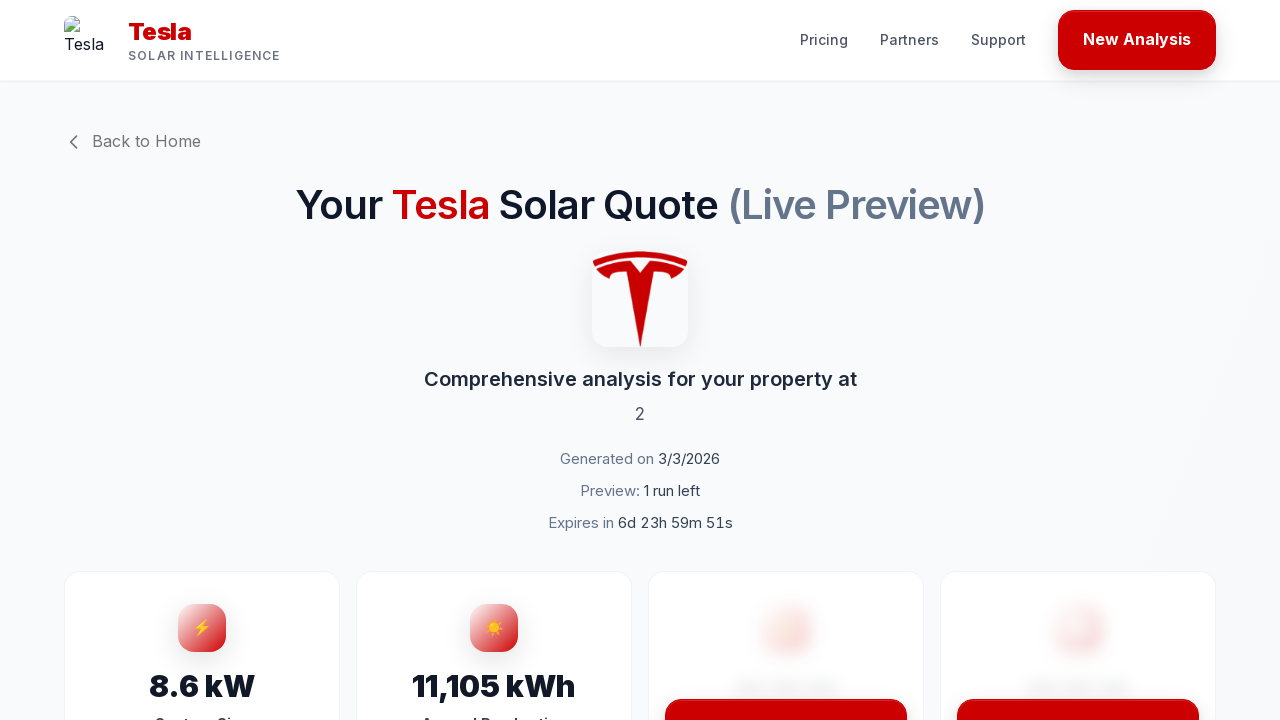